Tests that the Guru99 homepage loads correctly by verifying the page title matches the expected value "Meet Guru99"

Starting URL: http://www.guru99.com/

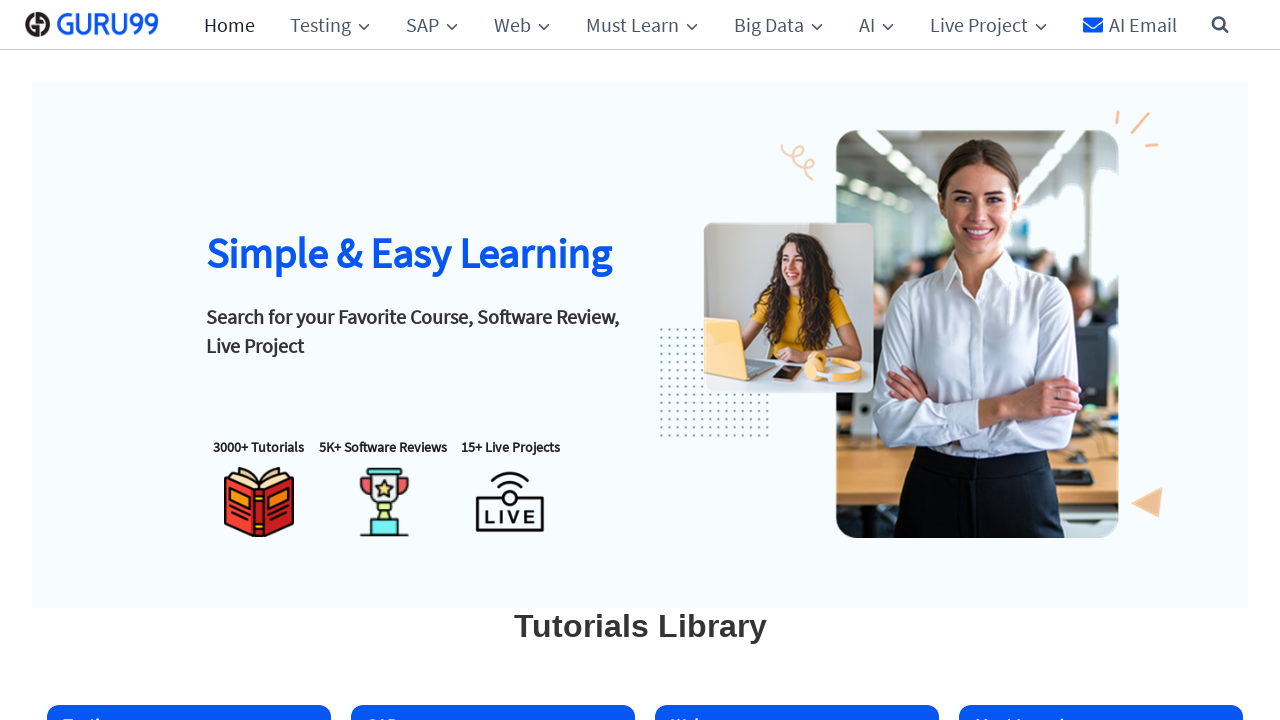

Set browser viewport to 1920x1080
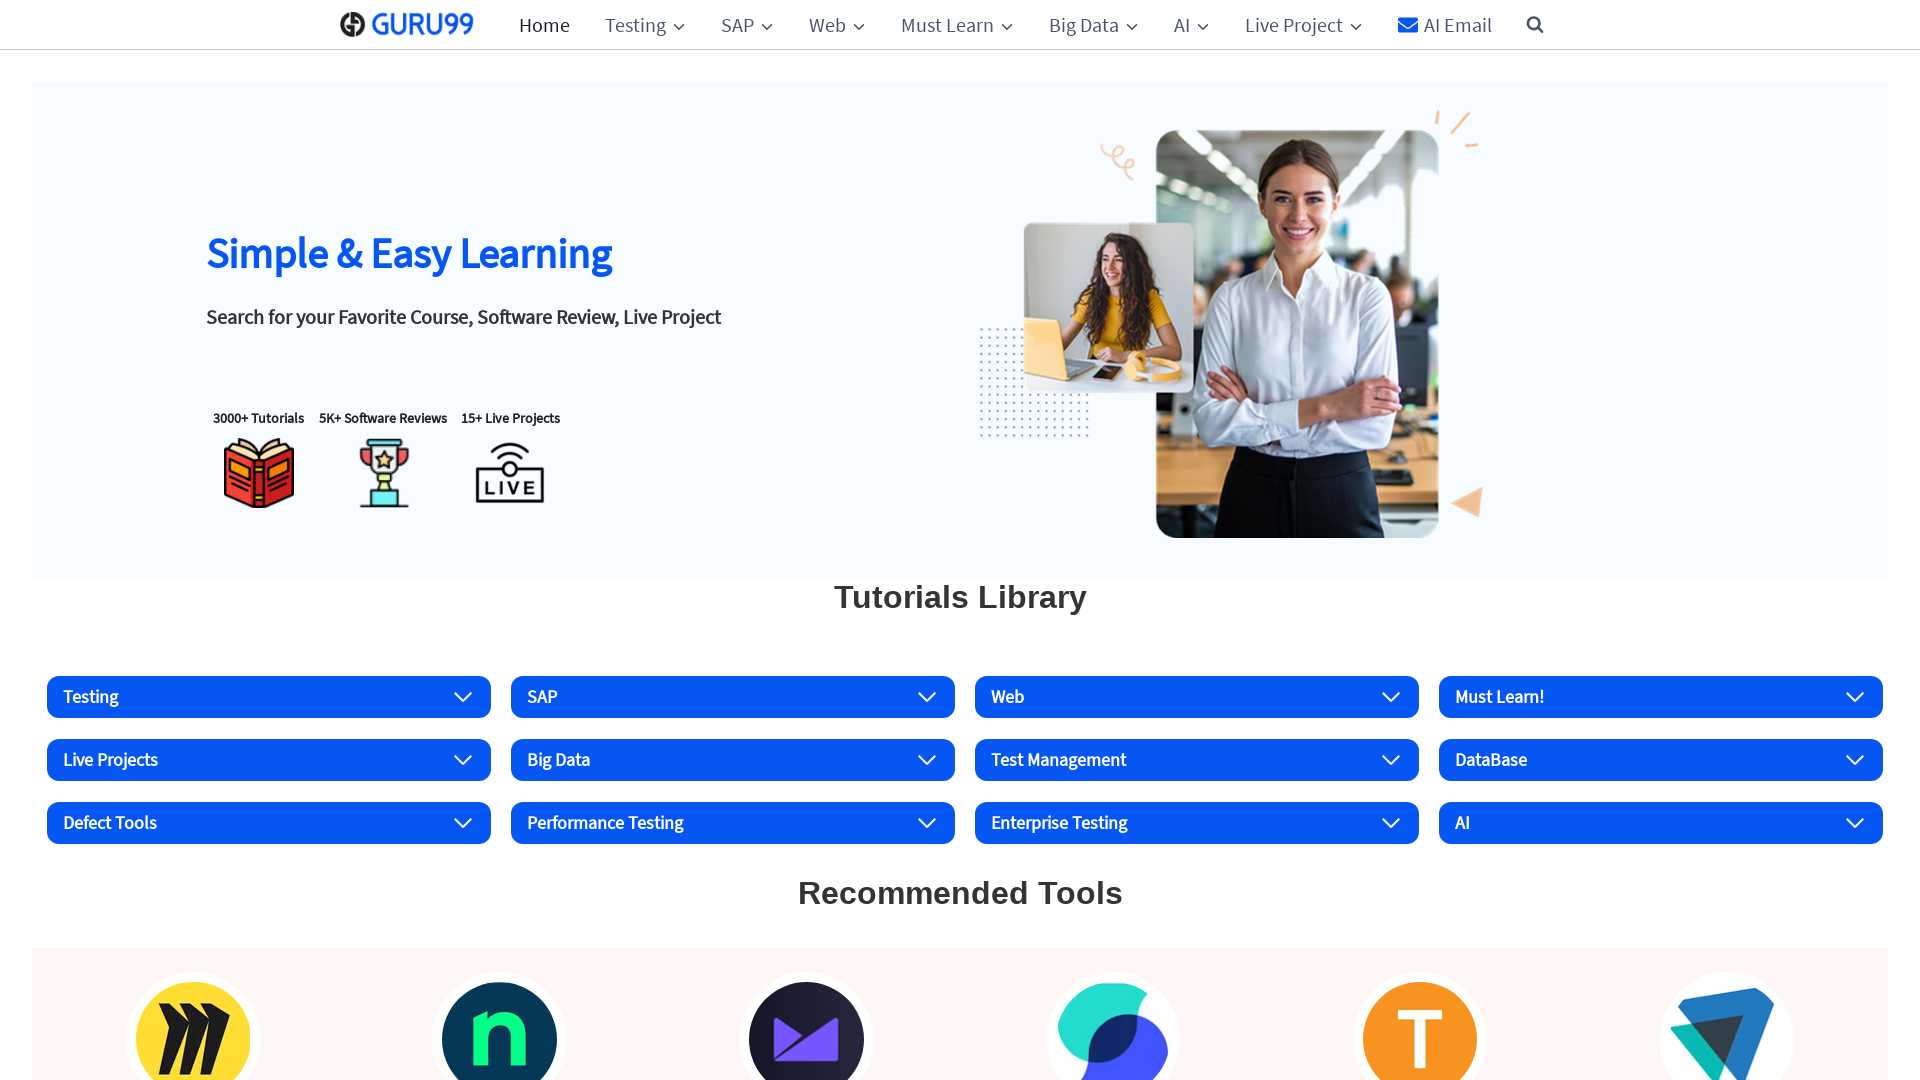

Waited for page to reach domcontentloaded state
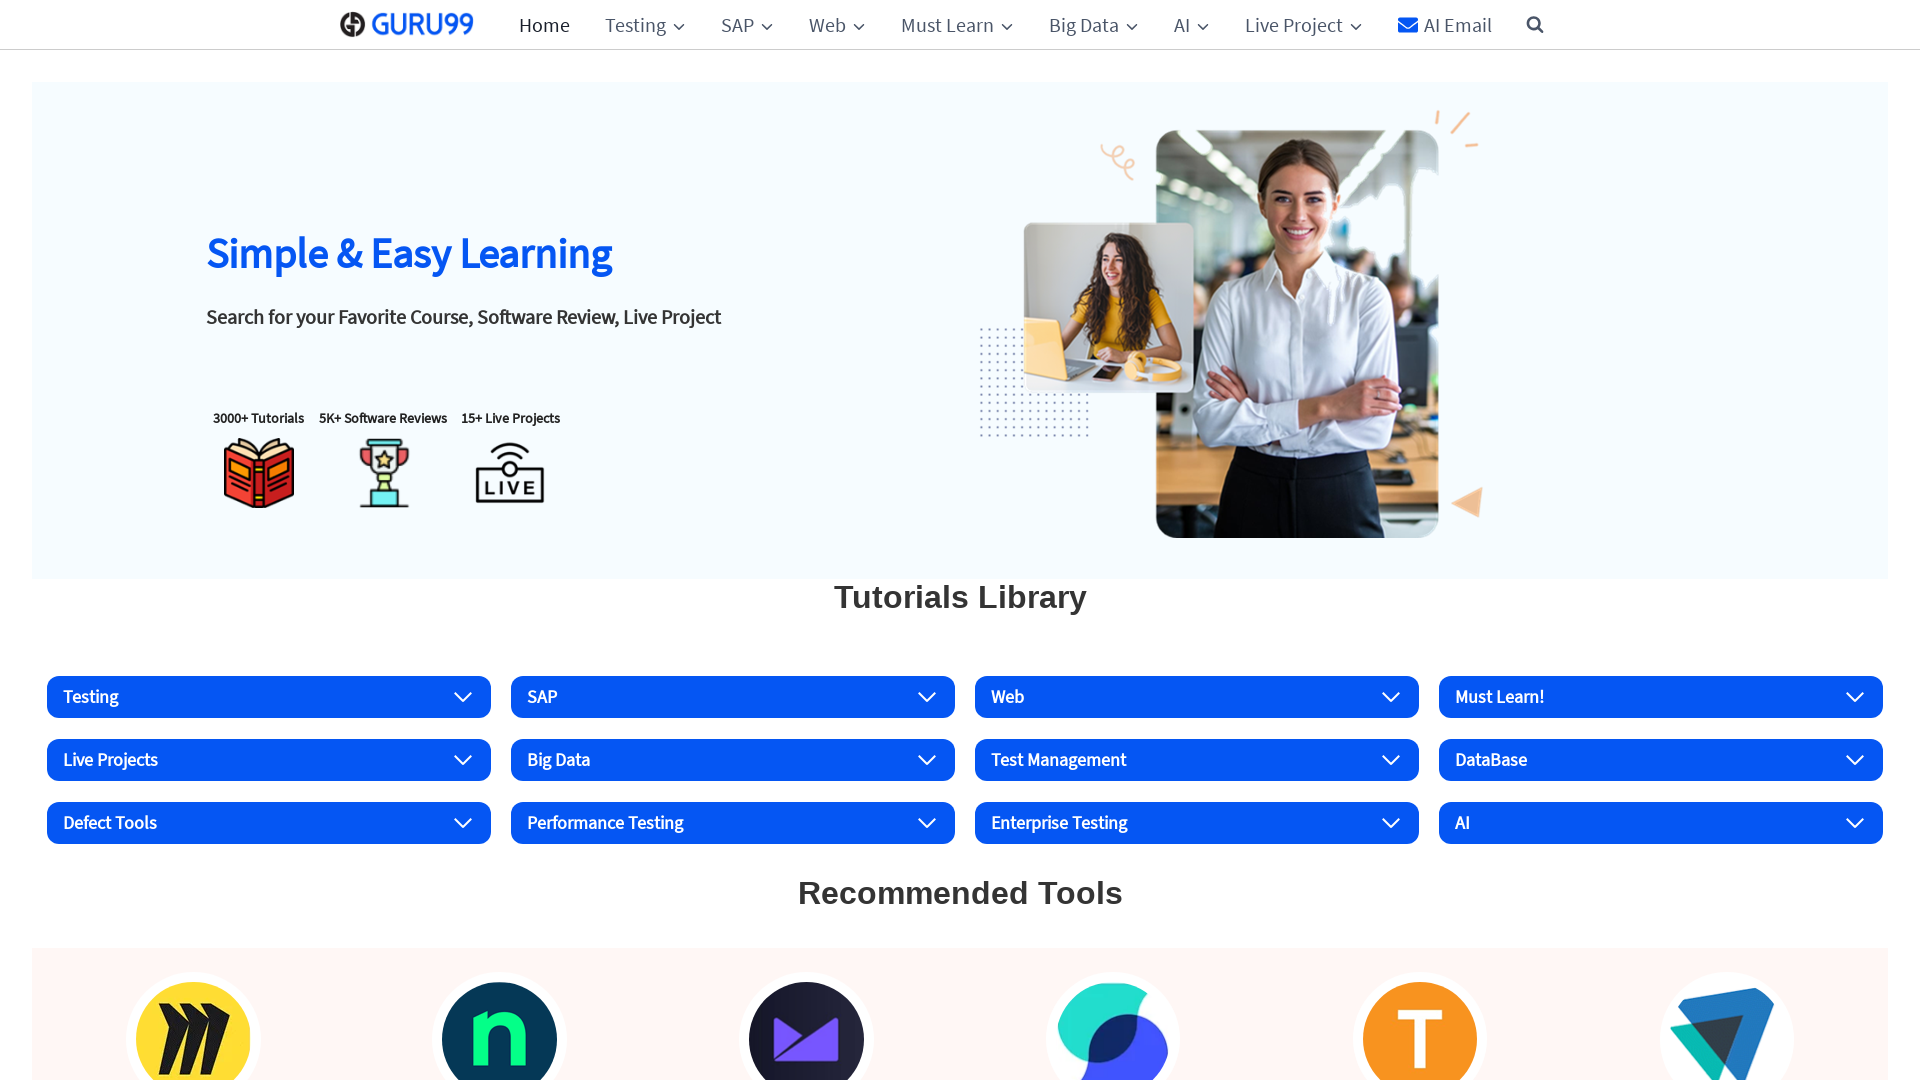

Retrieved page title
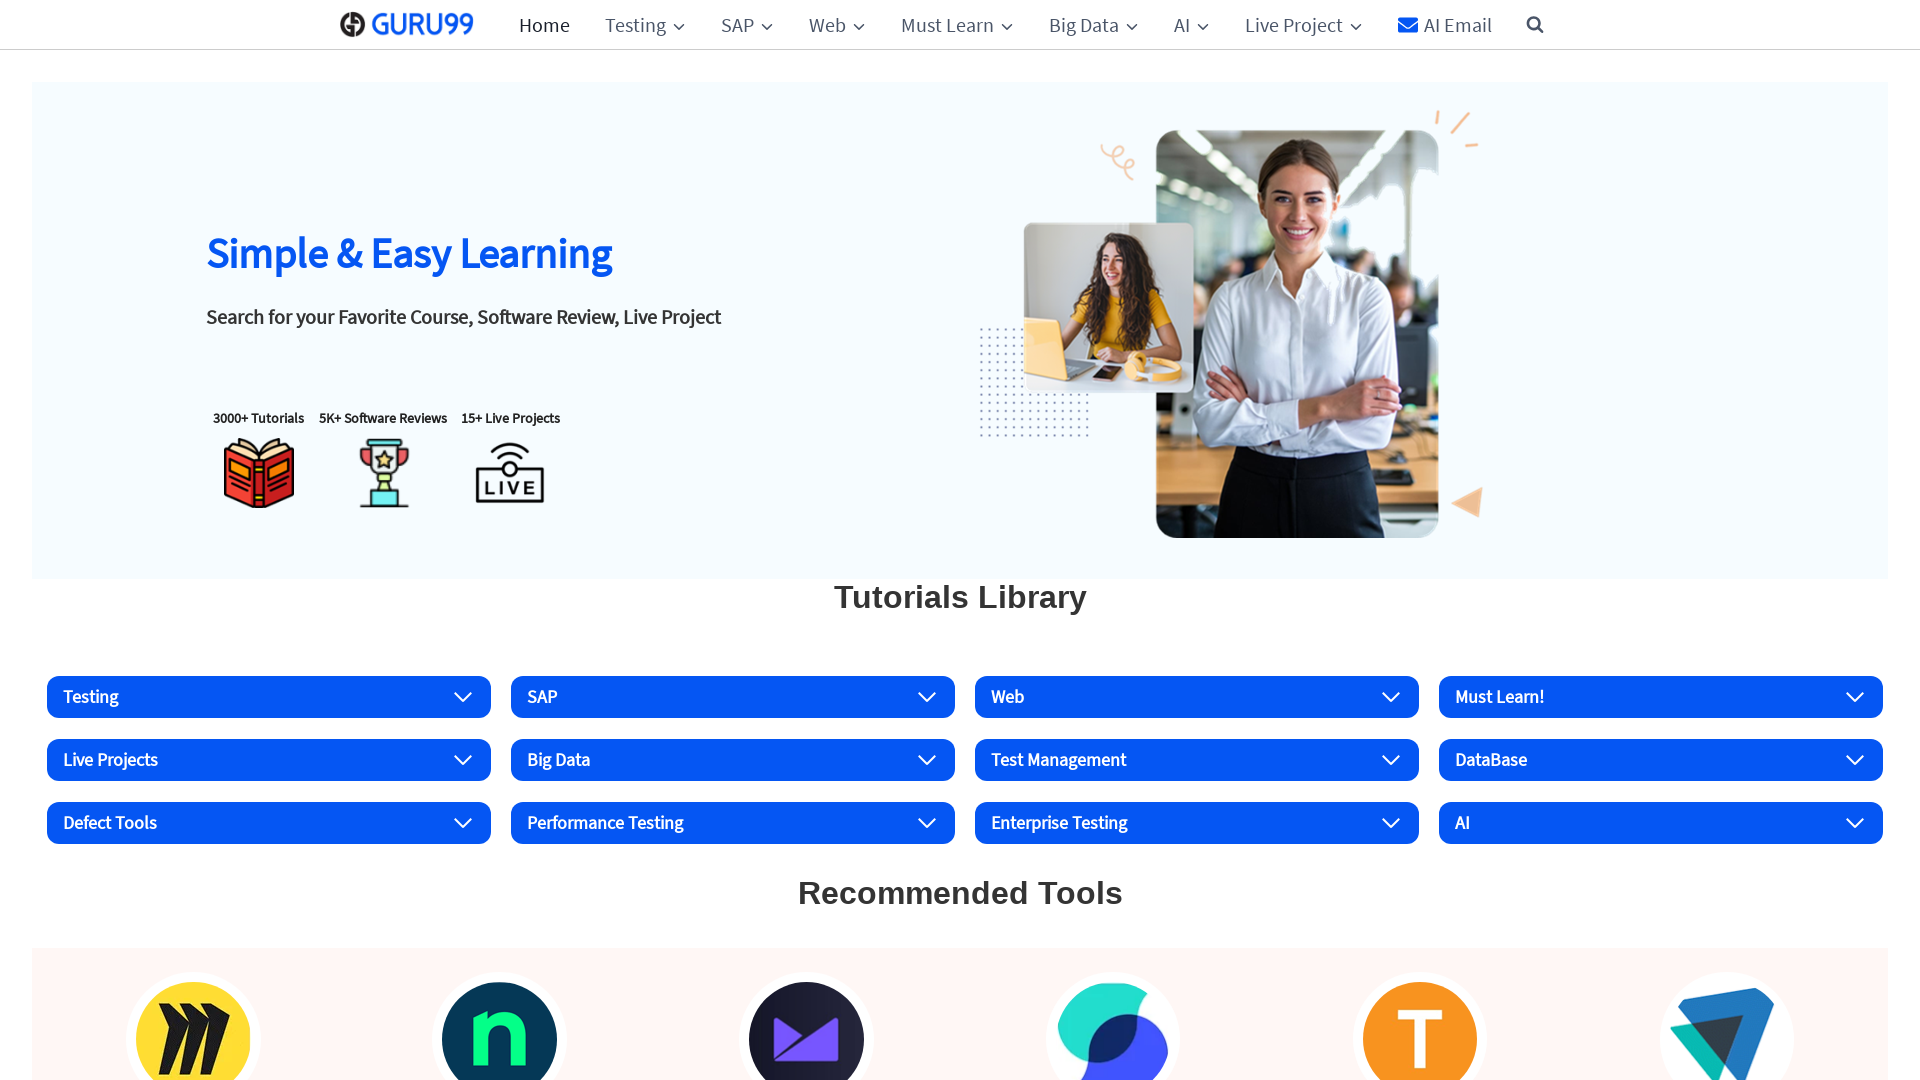

Test Failed - Expected: 'Meet Guru99', Got: 'Guru99: Free Online Tutorials and Business Software Reviews'
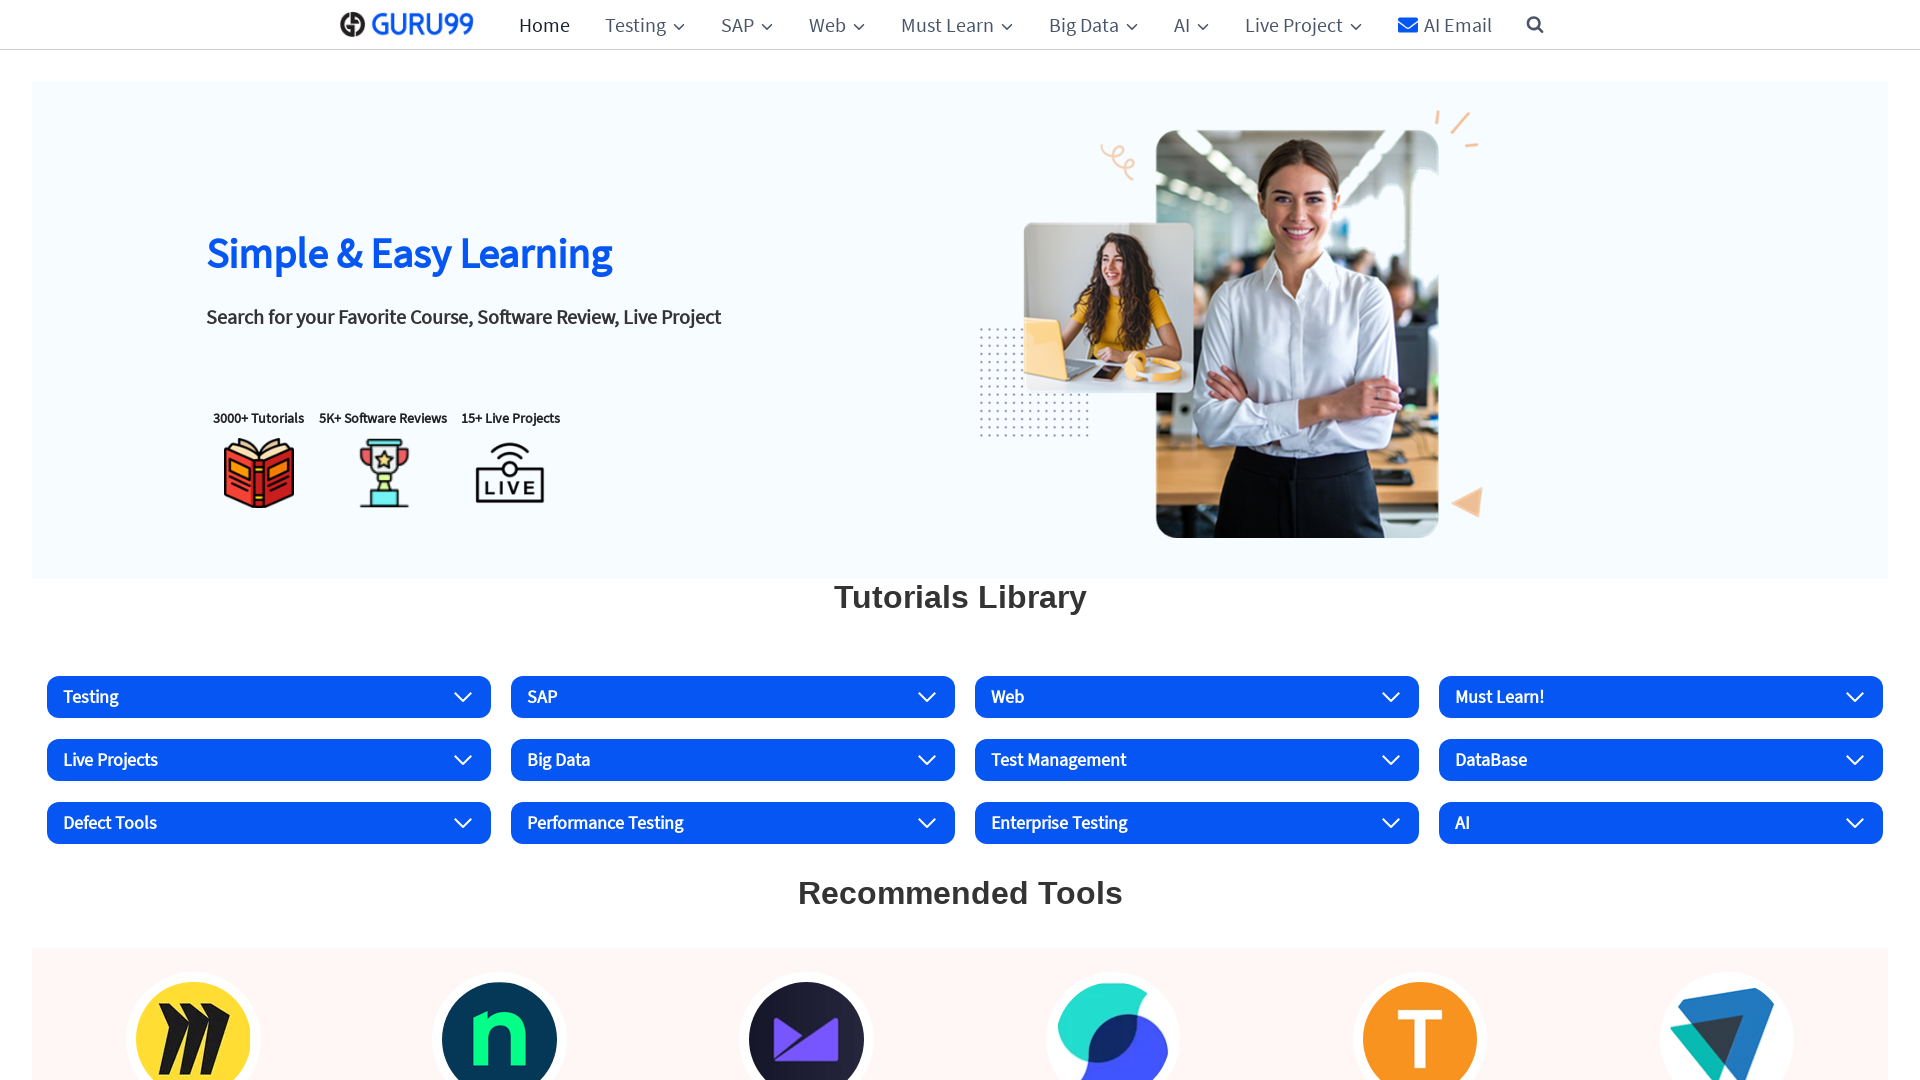

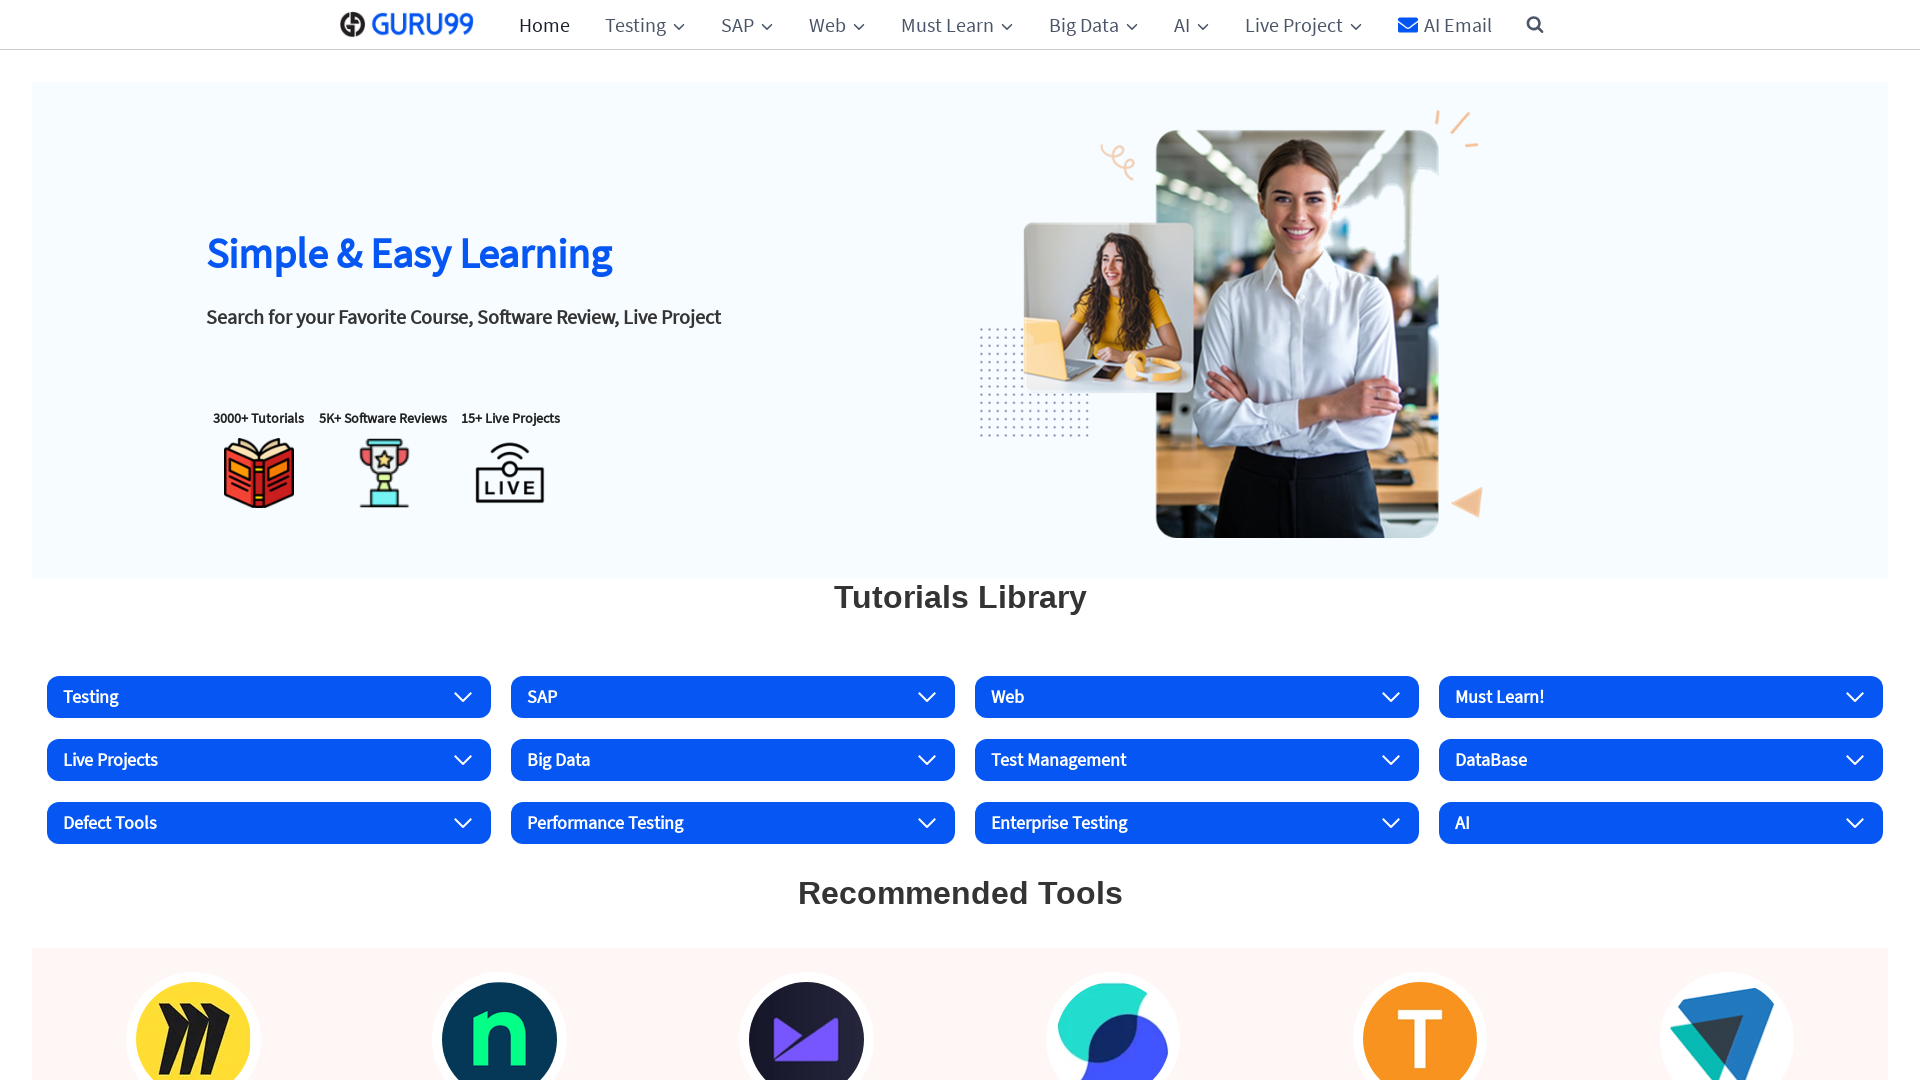